Tests clearing multiple completed todos while keeping active ones

Starting URL: https://todomvc.com/examples/typescript-angular/#/

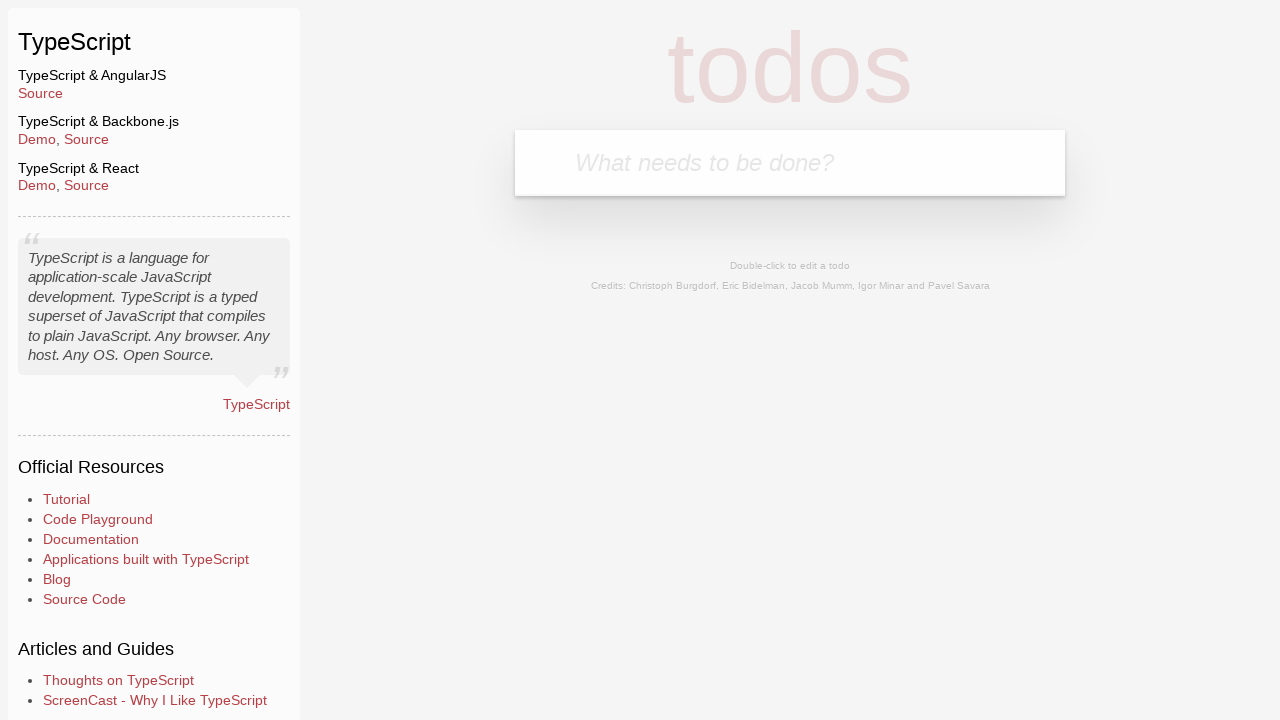

Filled first todo input with 'Example1' on .new-todo
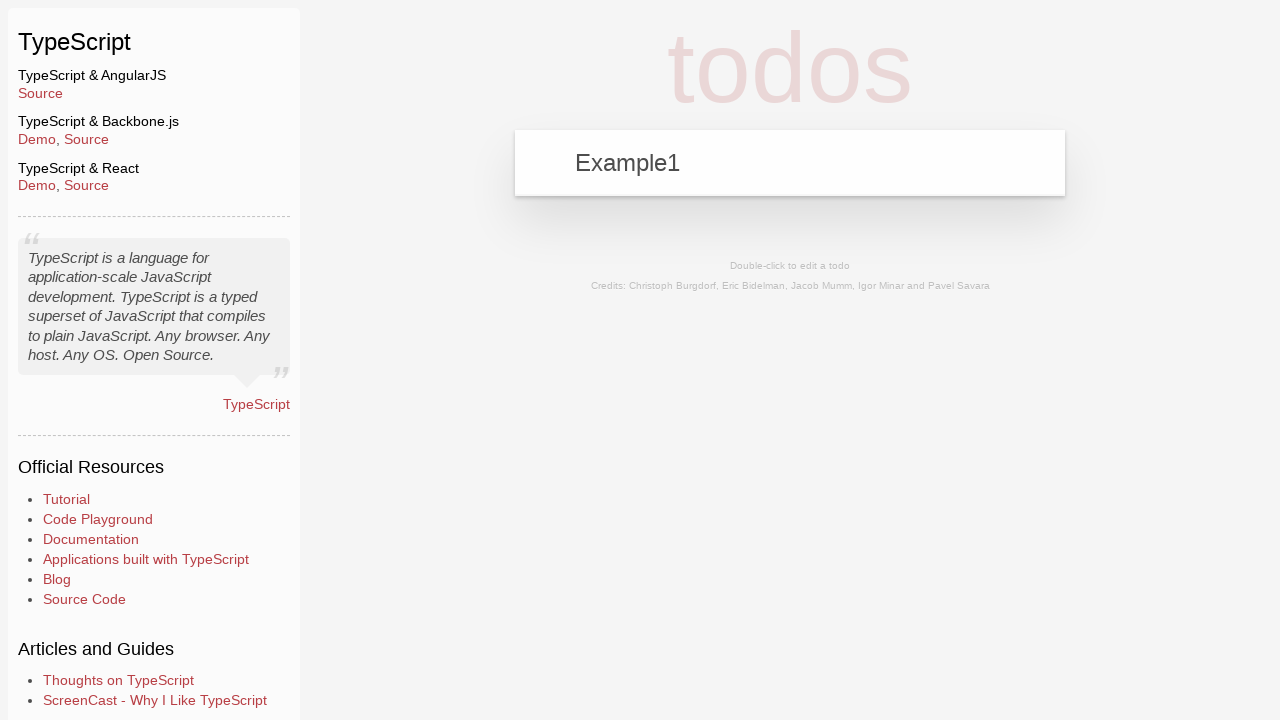

Pressed Enter to add first todo on .new-todo
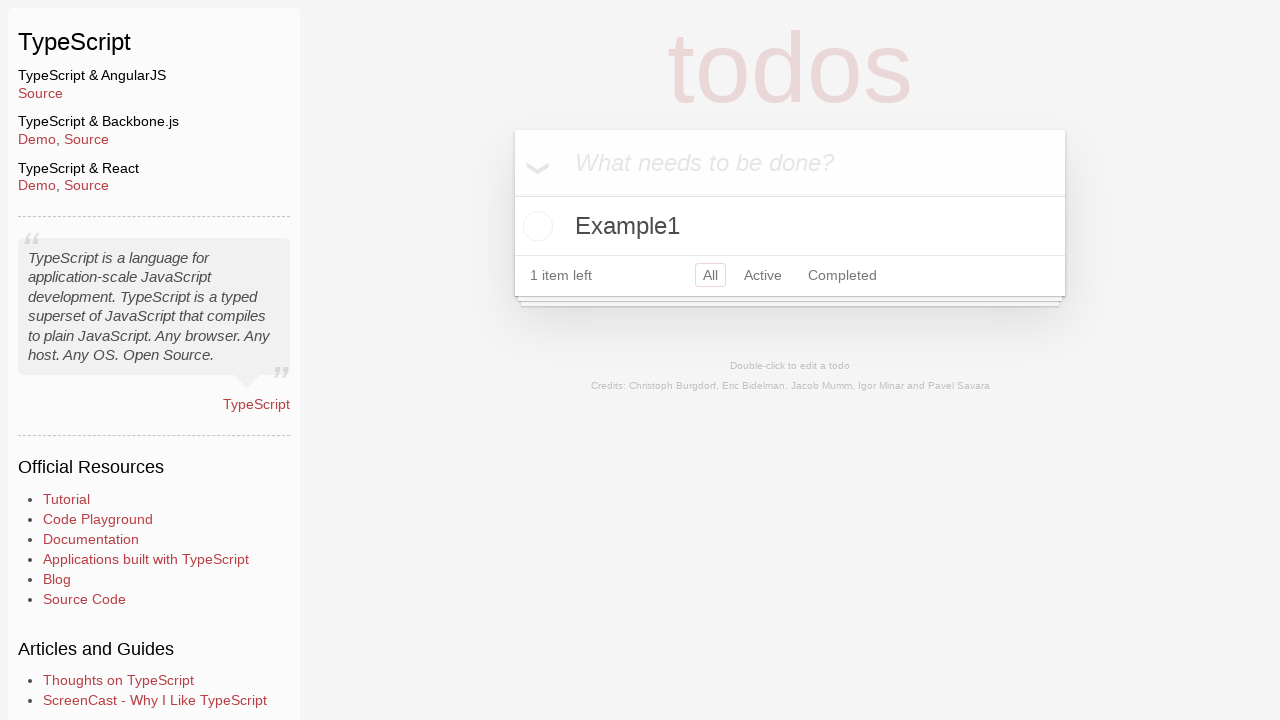

Filled second todo input with 'Example2' on .new-todo
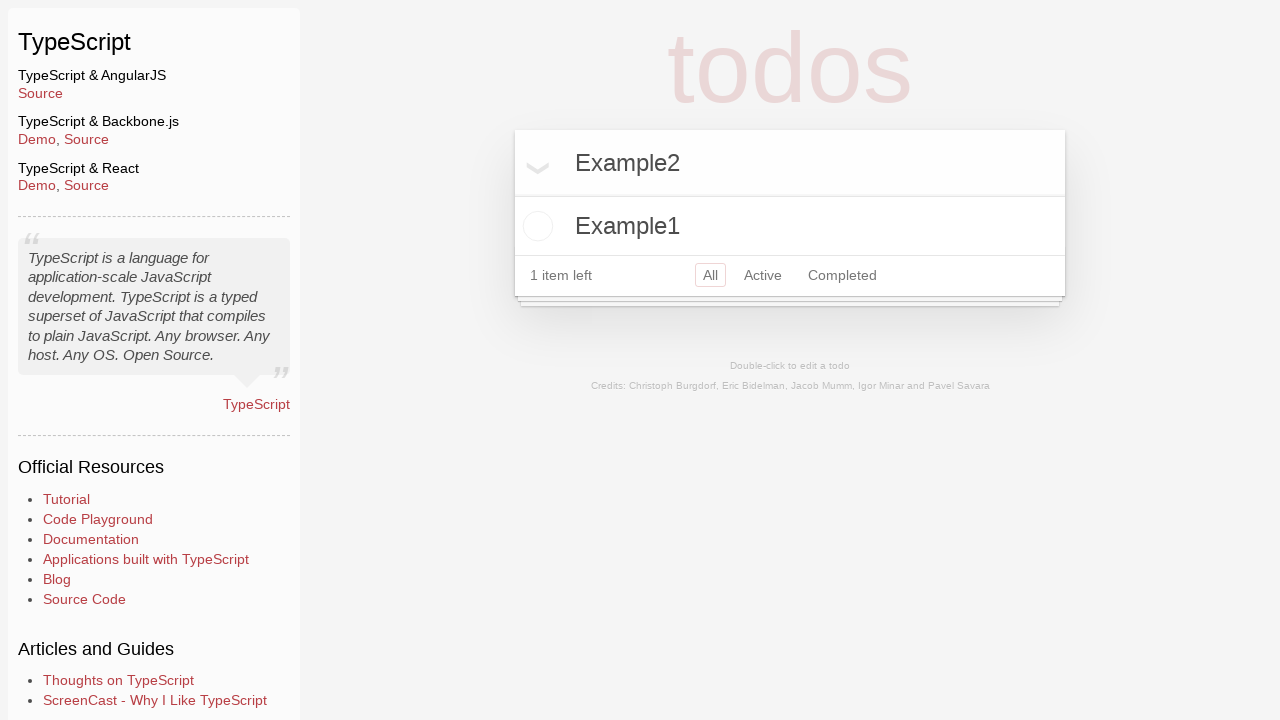

Pressed Enter to add second todo on .new-todo
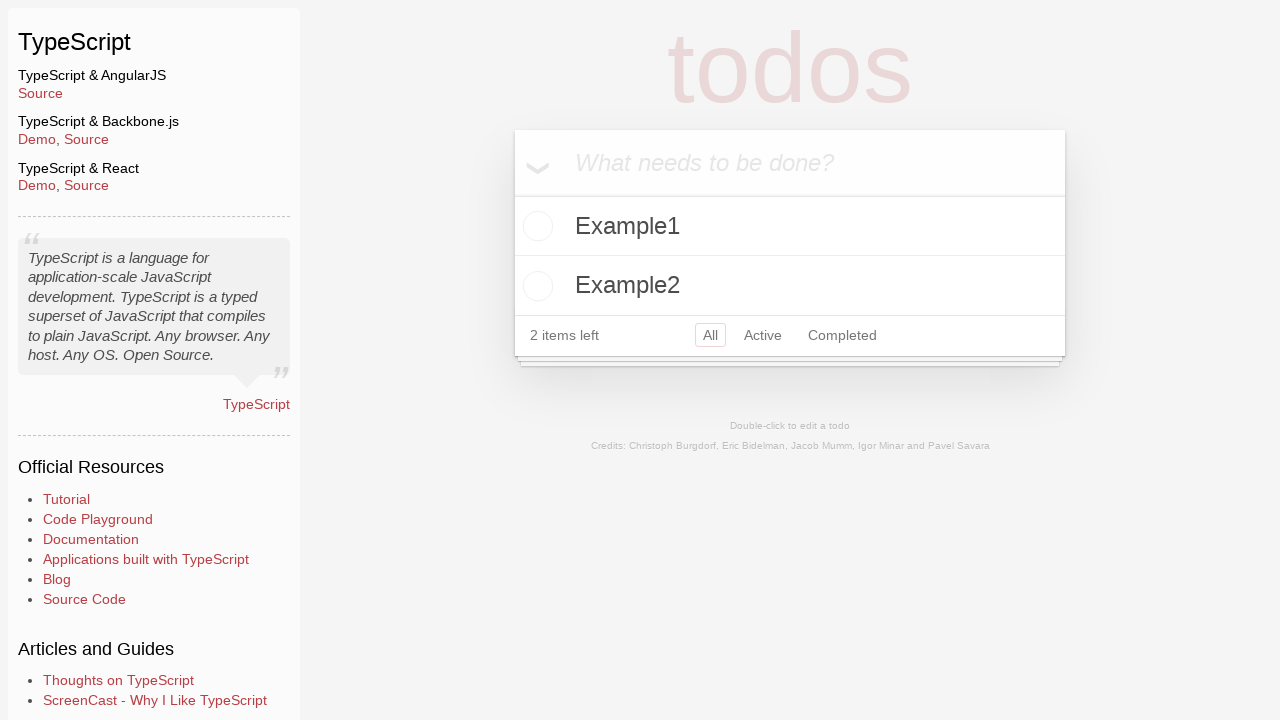

Filled third todo input with 'Example3' on .new-todo
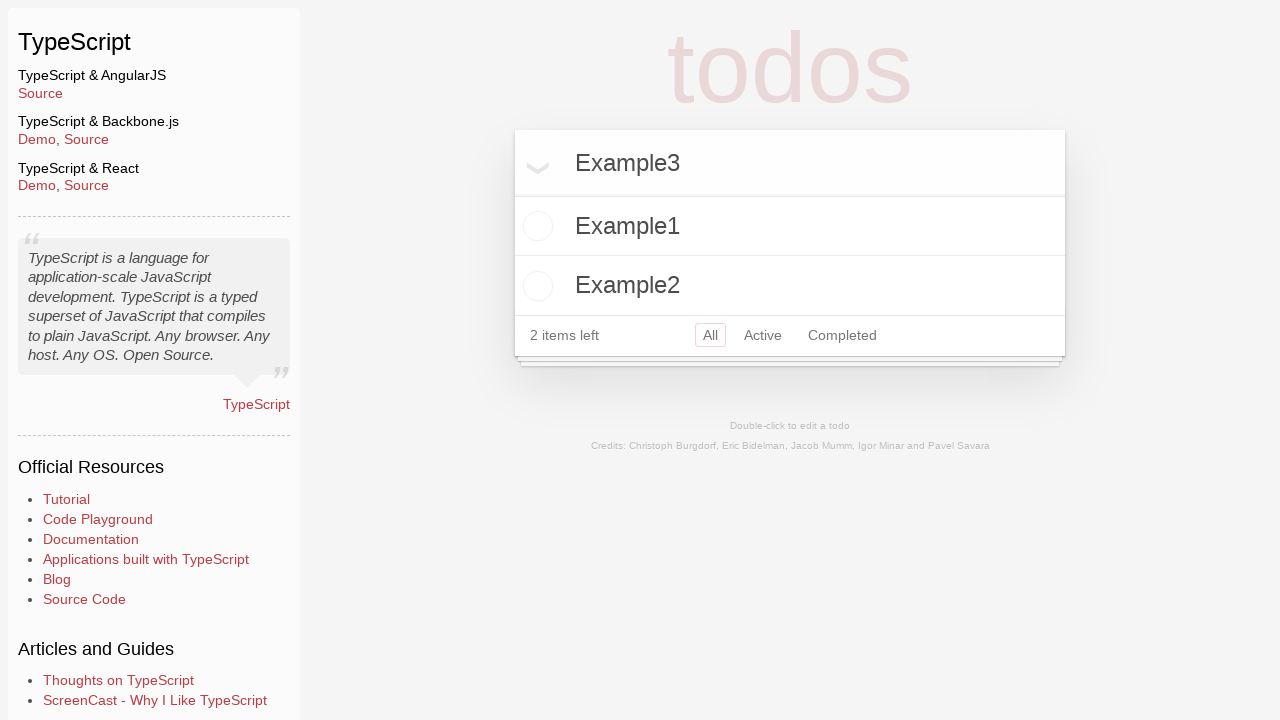

Pressed Enter to add third todo on .new-todo
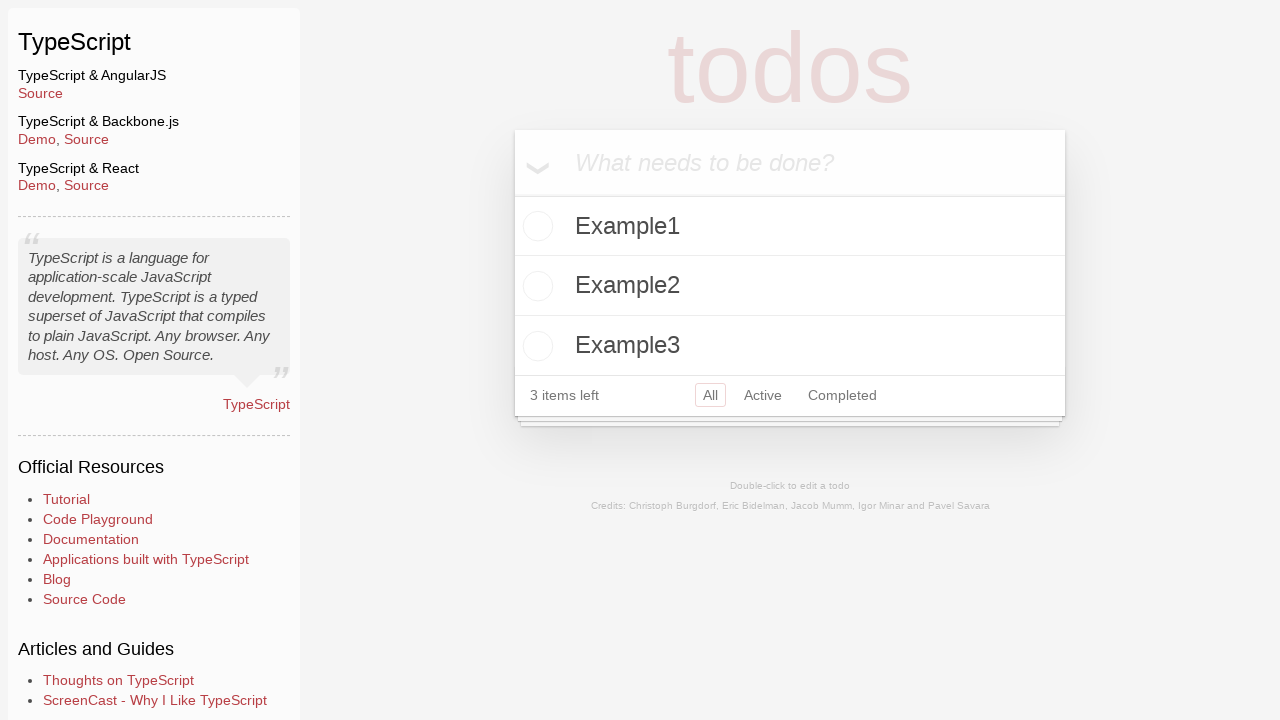

Marked Example2 as completed at (535, 286) on .todo-list li:has-text('Example2') .toggle
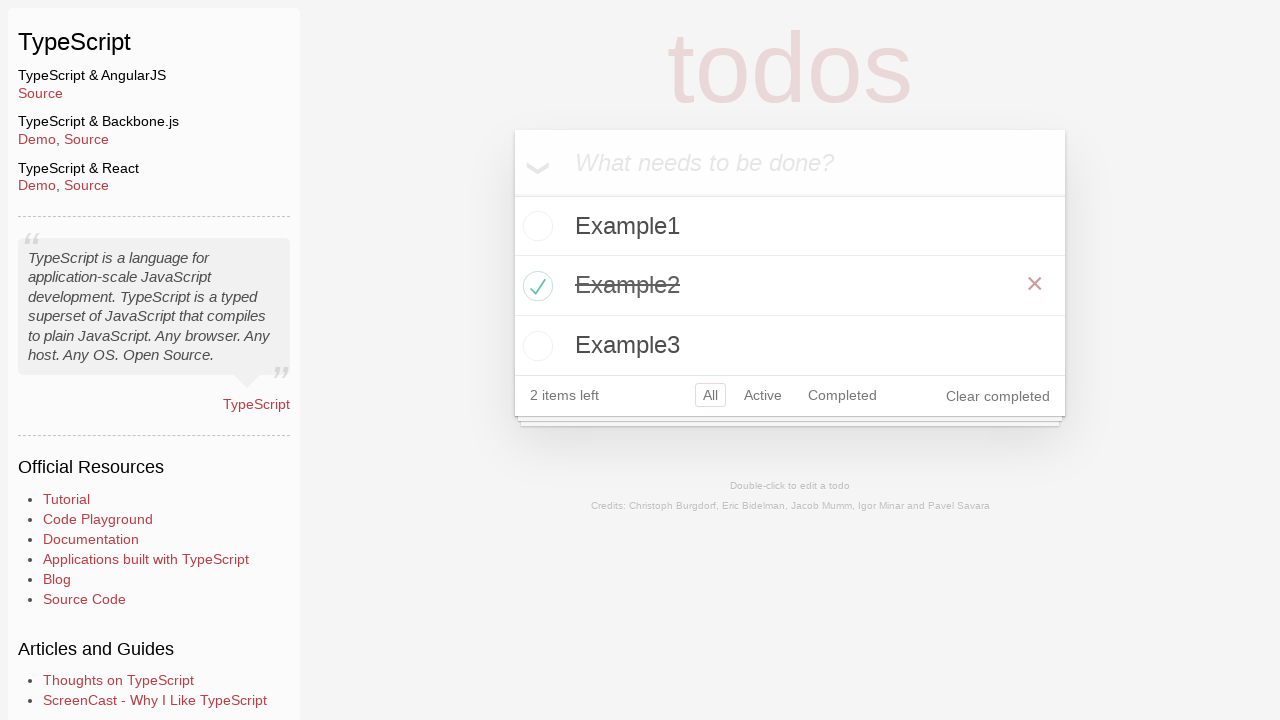

Marked Example3 as completed at (535, 346) on .todo-list li:has-text('Example3') .toggle
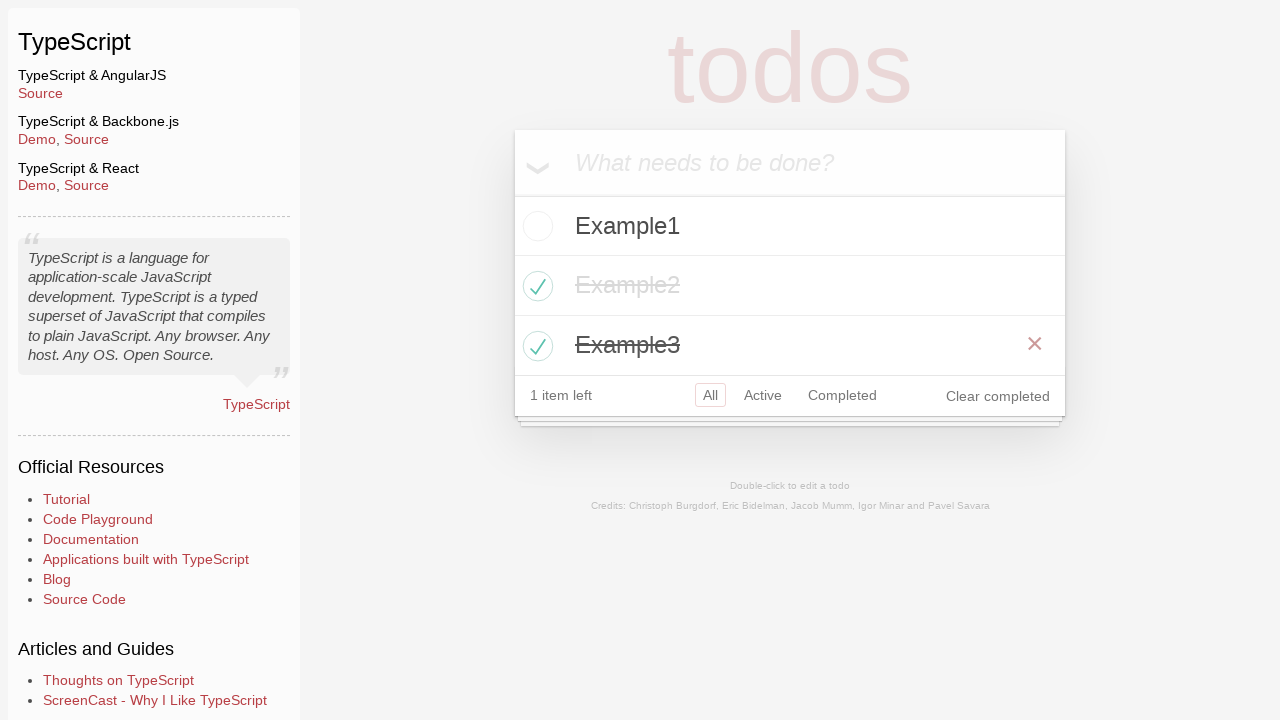

Clicked clear completed button to remove completed todos at (998, 396) on .clear-completed
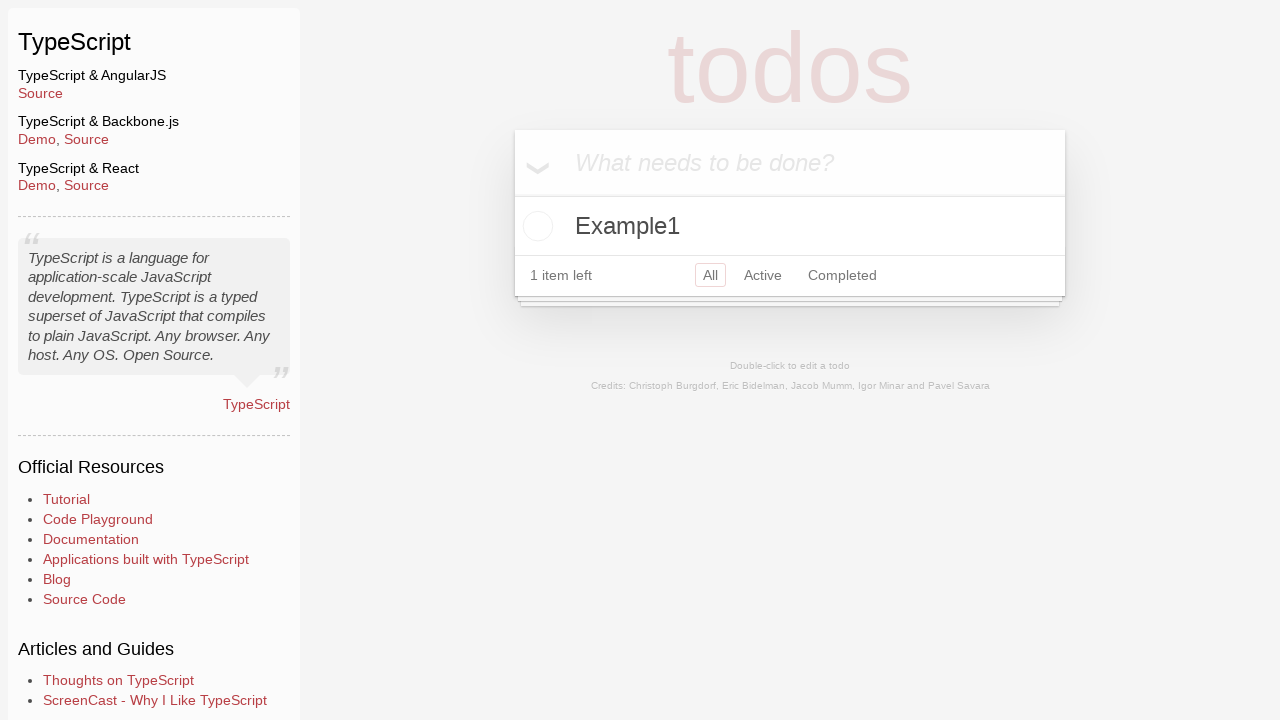

Verified that only Example1 todo remains
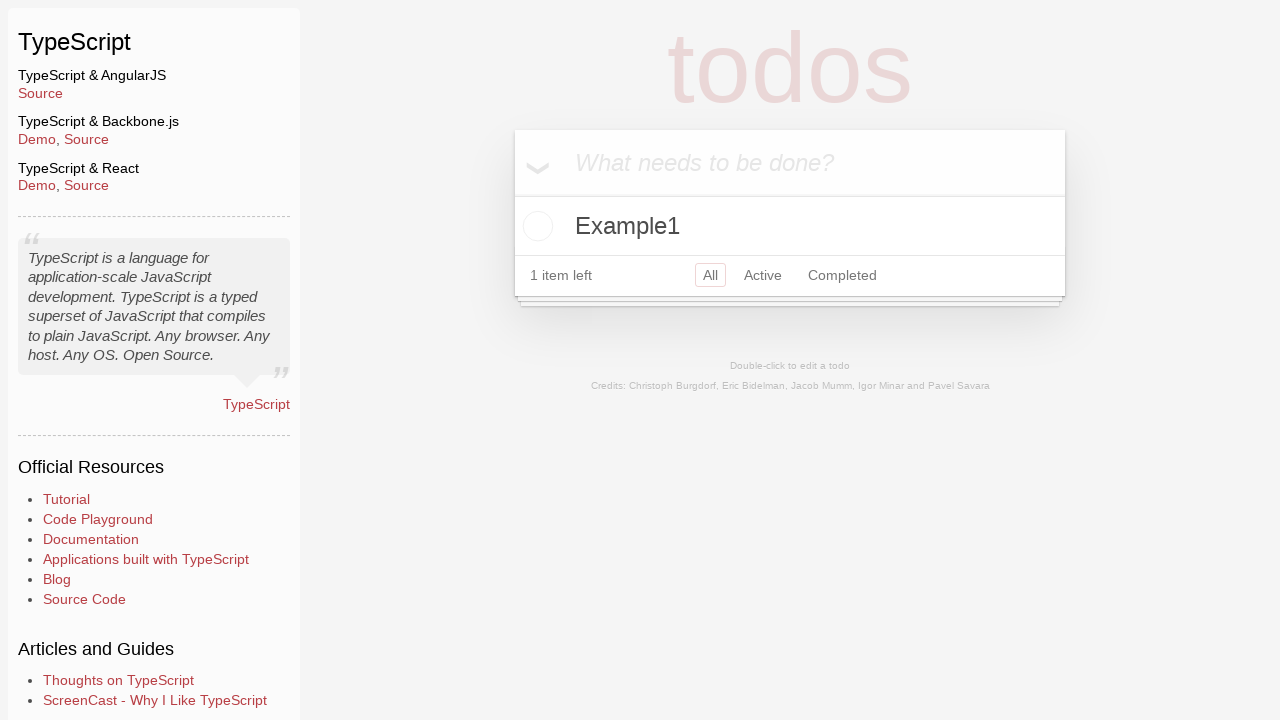

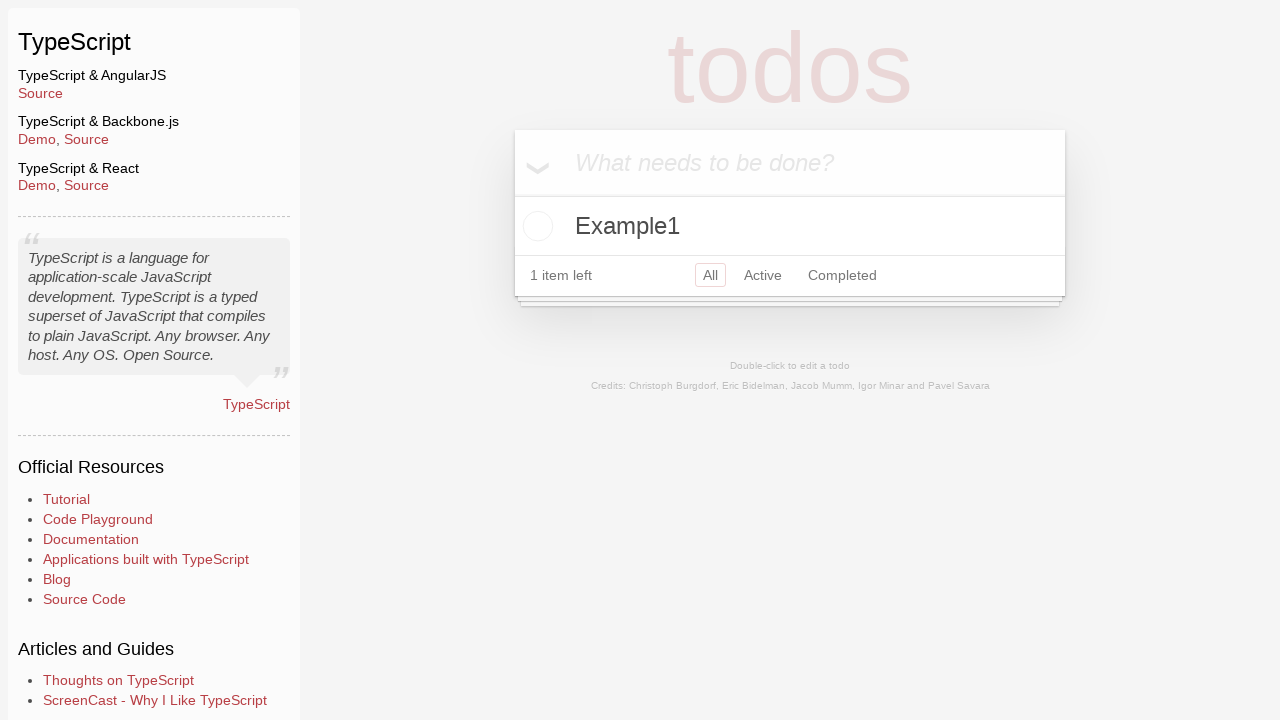